Tests window handle switching by clicking a link that opens a new window, verifying titles of both windows, and switching back and forth between them using array conversion.

Starting URL: https://the-internet.herokuapp.com/windows

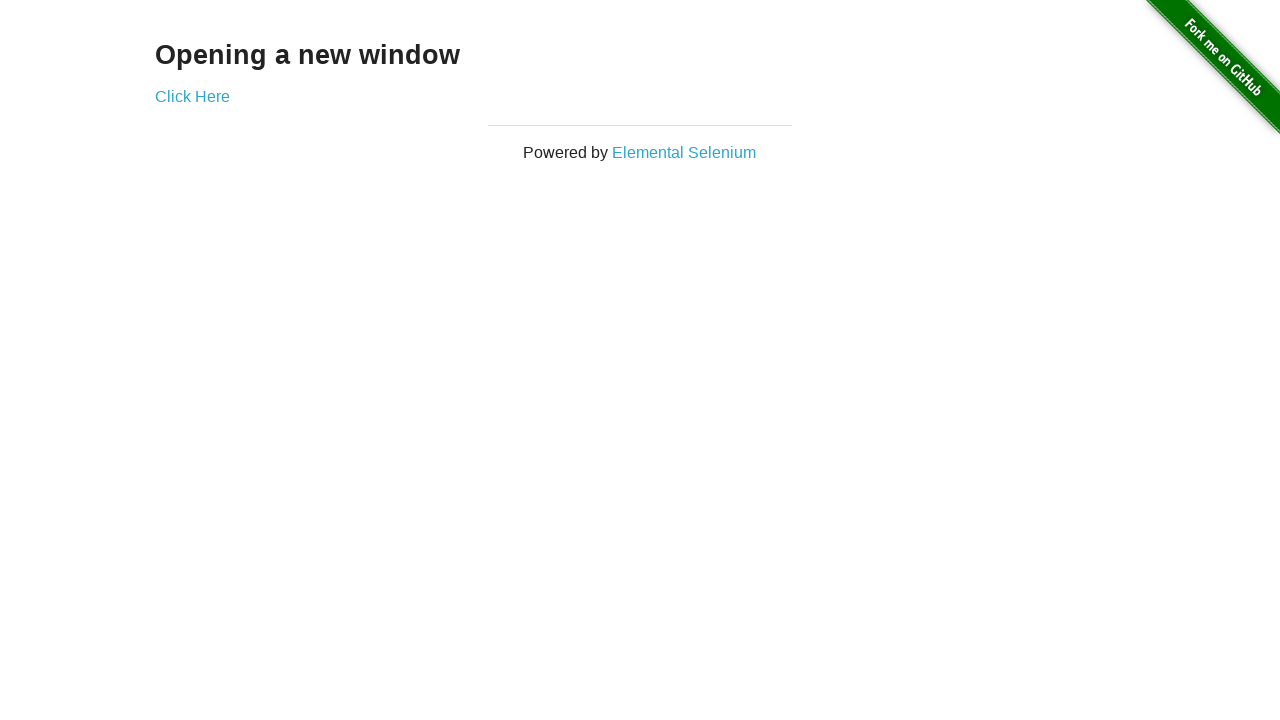

Verified heading text is 'Opening a new window'
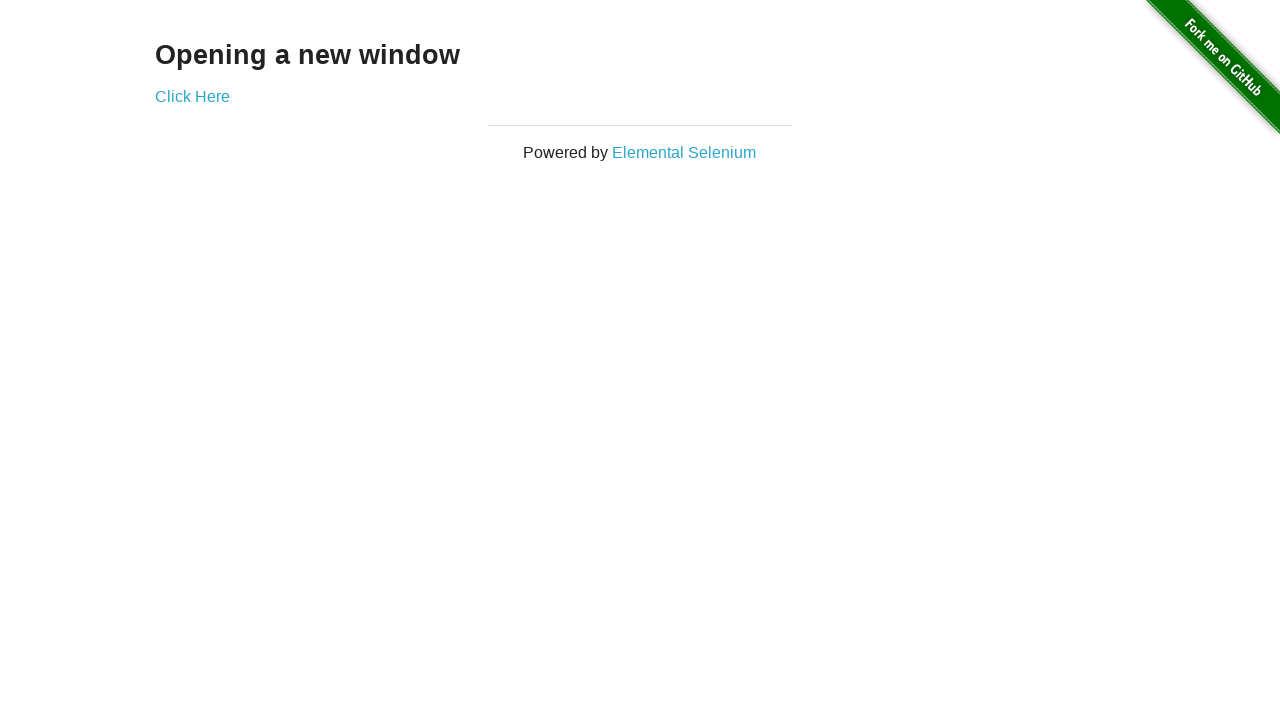

Verified initial page title is 'The Internet'
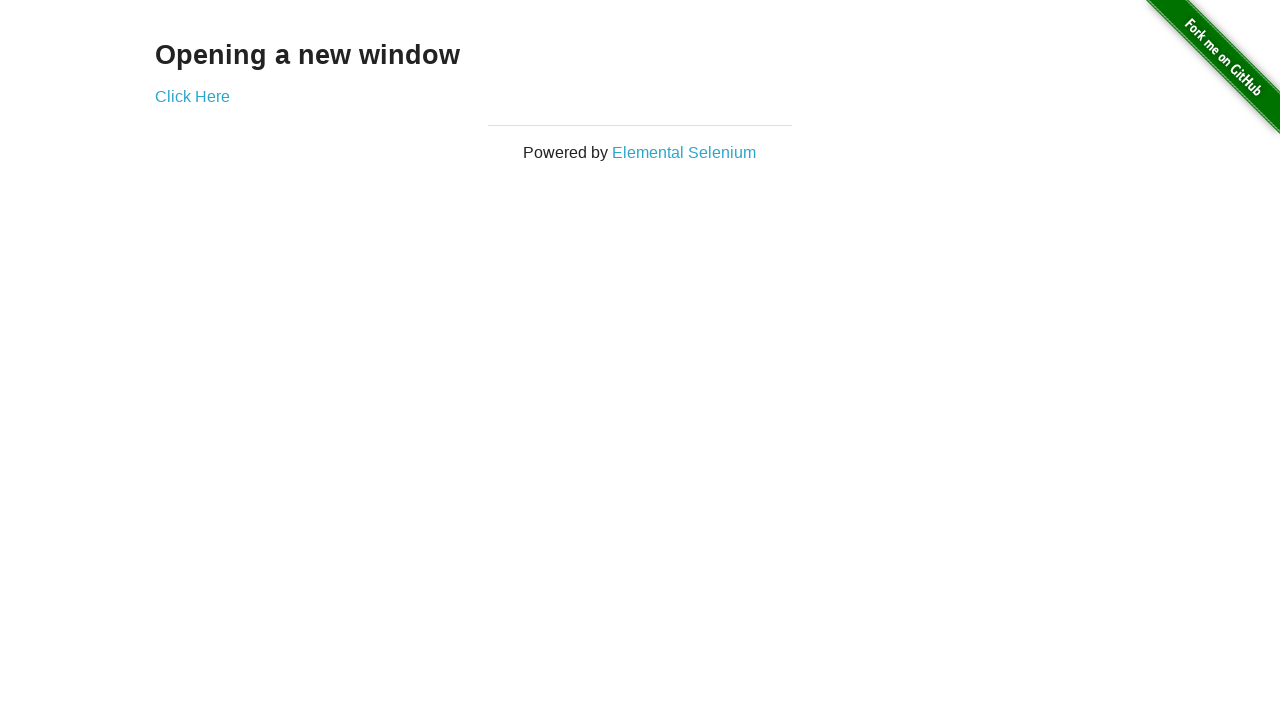

Clicked 'Click Here' link to open new window at (192, 96) on (//a)[2]
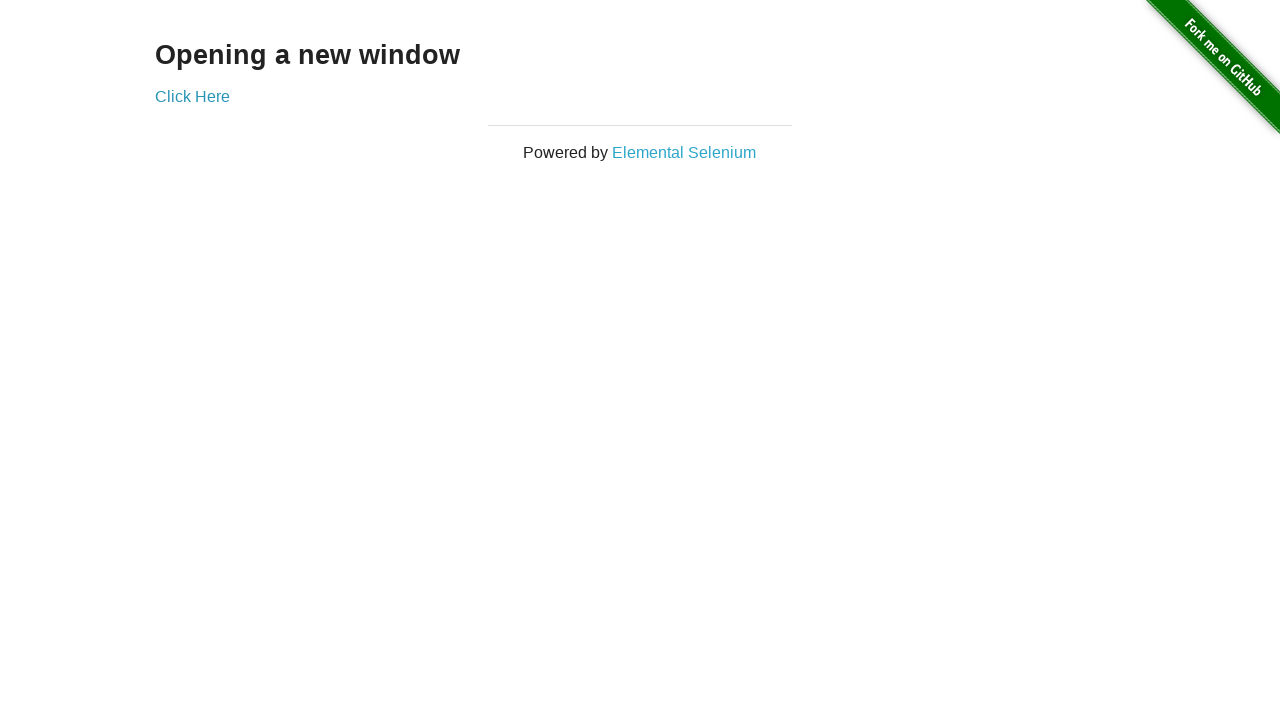

New window loaded and ready
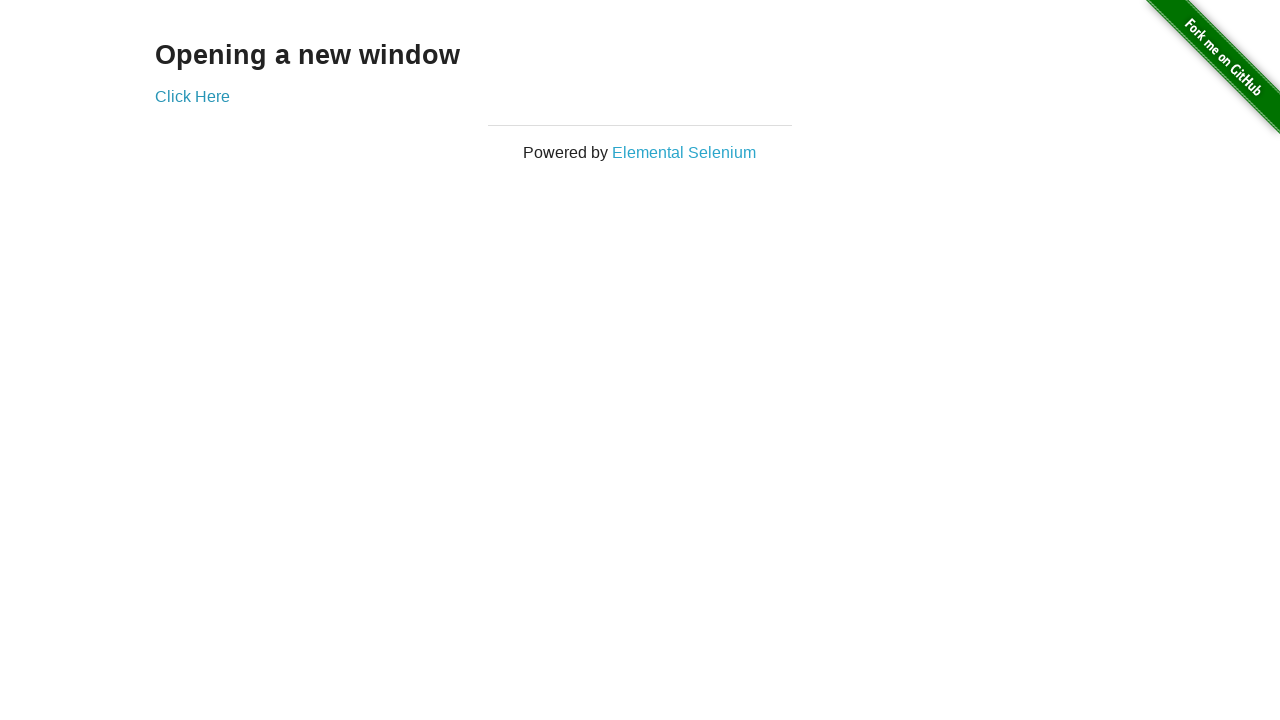

Verified new window title is 'New Window'
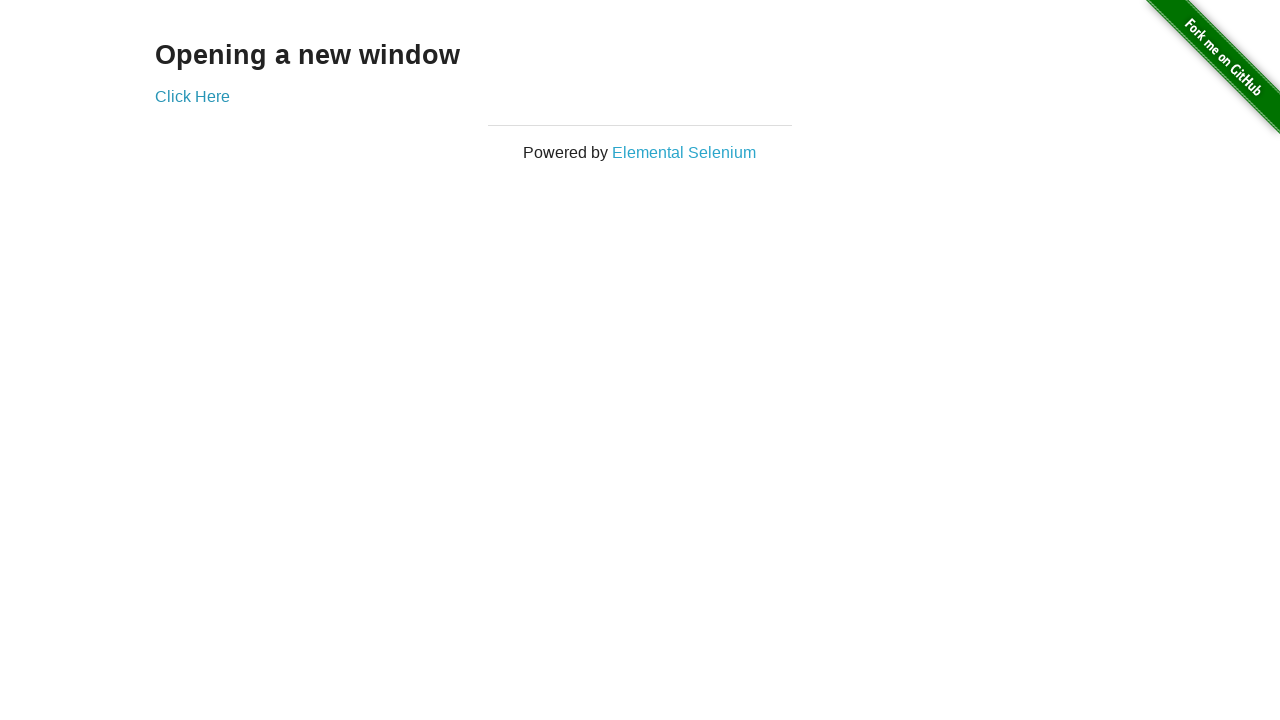

Switched back to first window
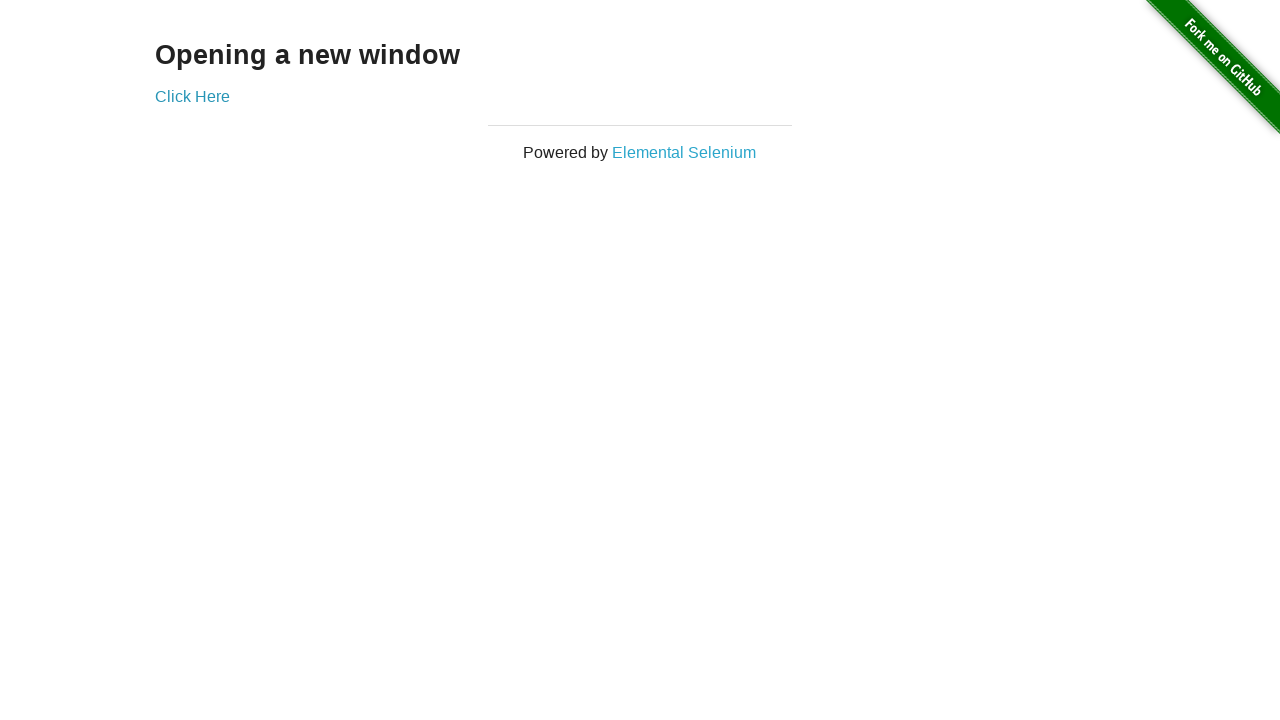

Verified first window title is 'The Internet'
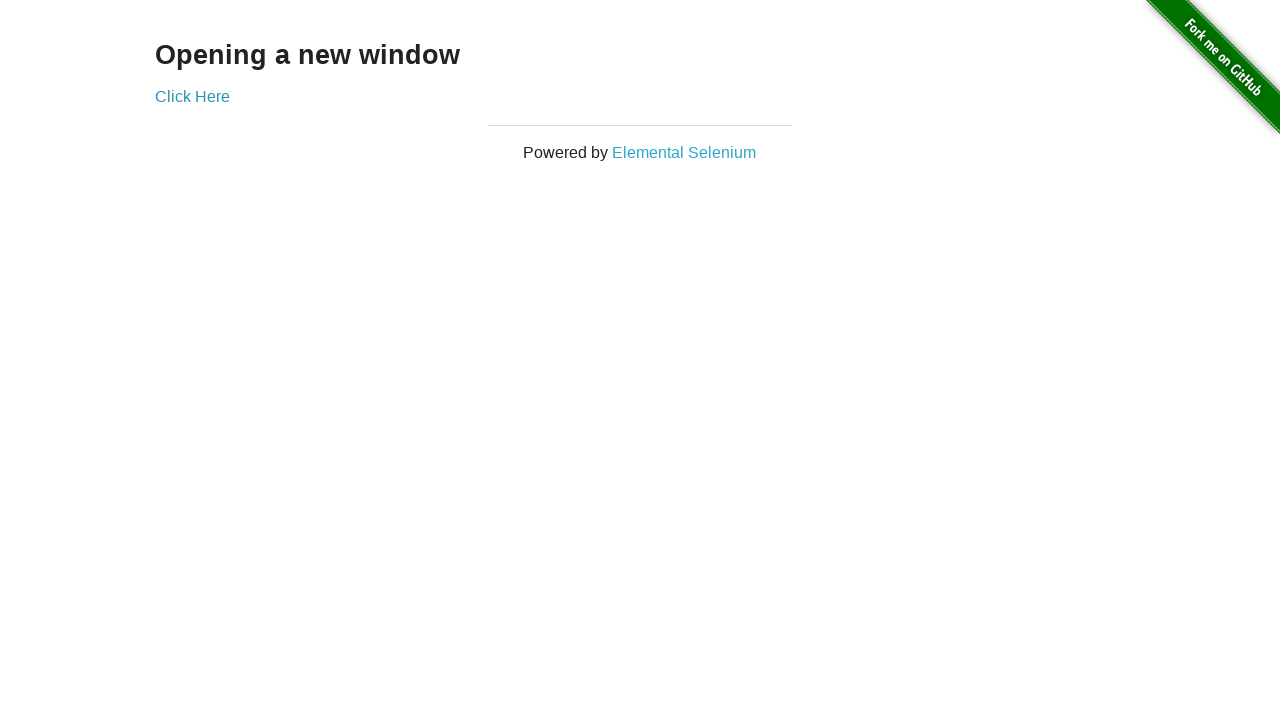

Switched to second window
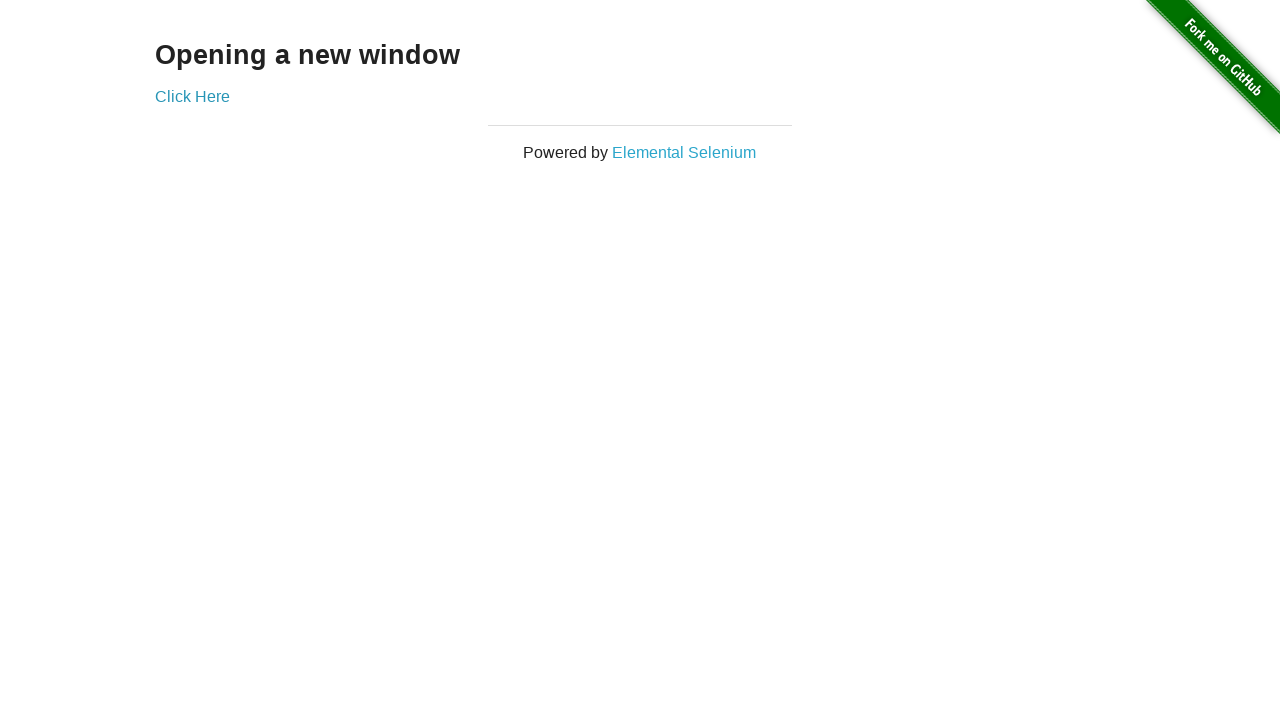

Switched back to first window again
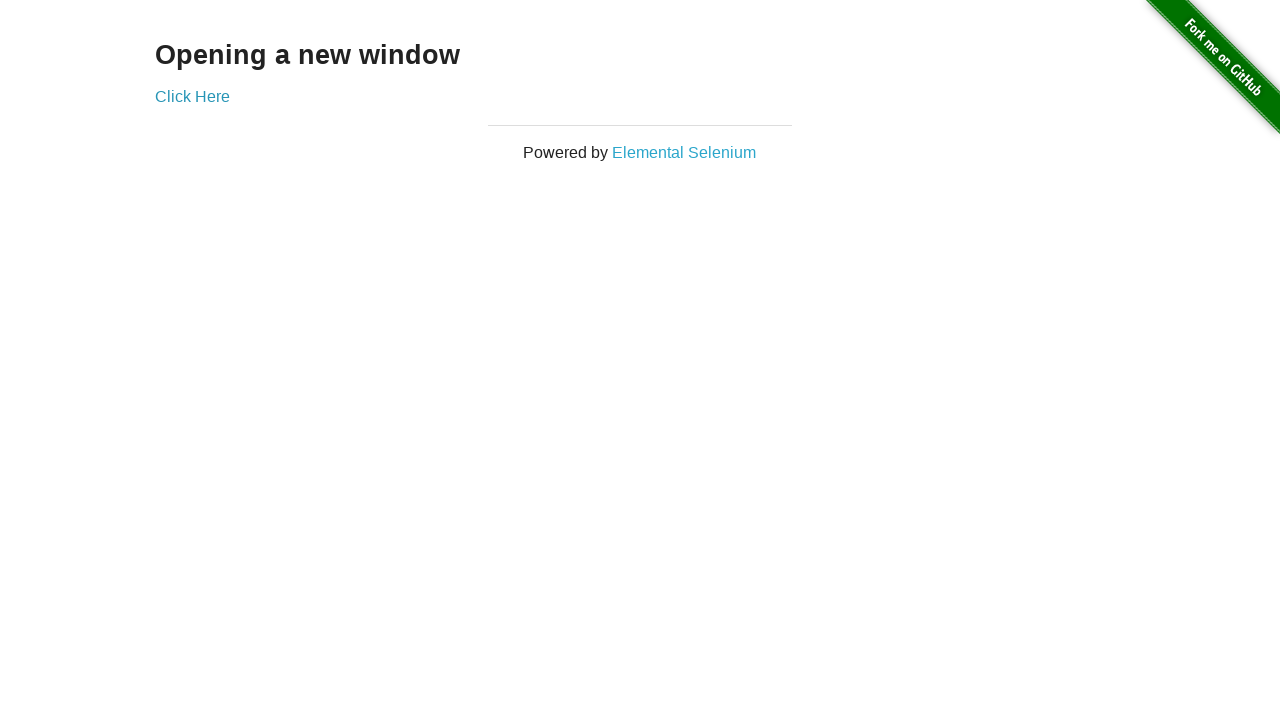

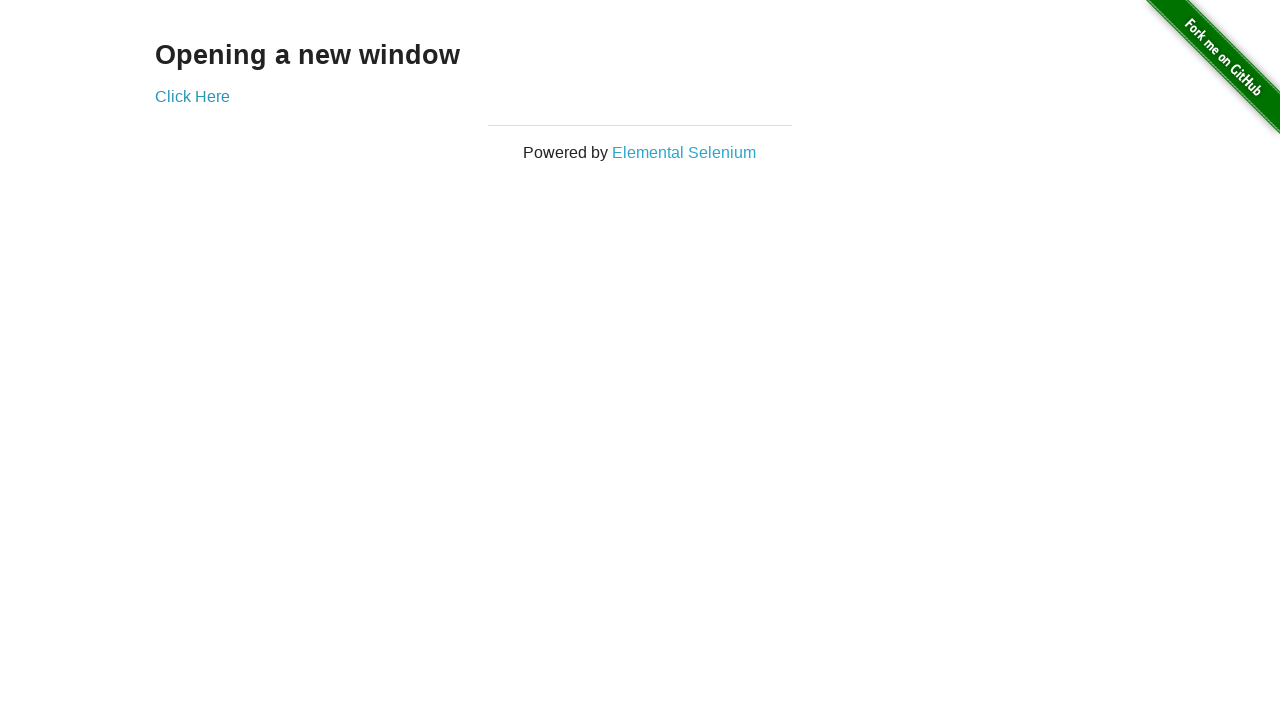